Tests calendar/datepicker functionality by clicking on the datepicker input field and selecting day 25 from the calendar popup

Starting URL: http://seleniumpractise.blogspot.com/2016/08/how-to-handle-calendar-in-selenium.html

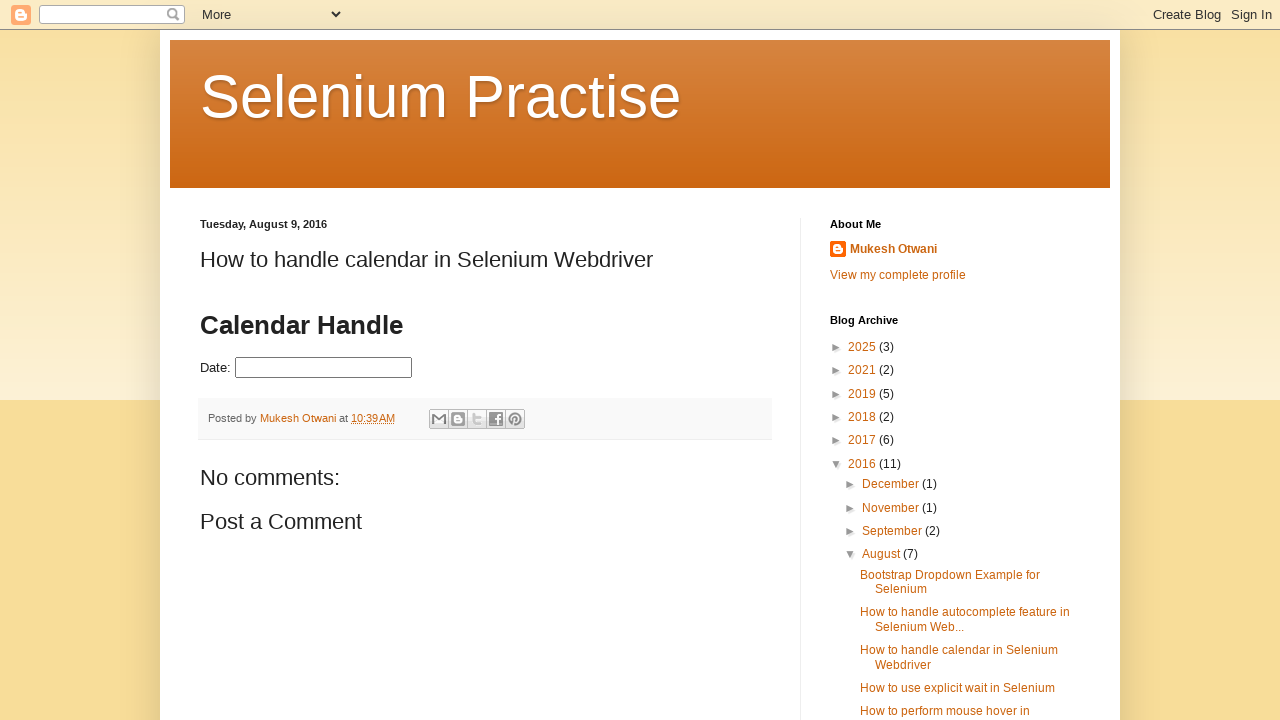

Verified URL contains 'blogspot'
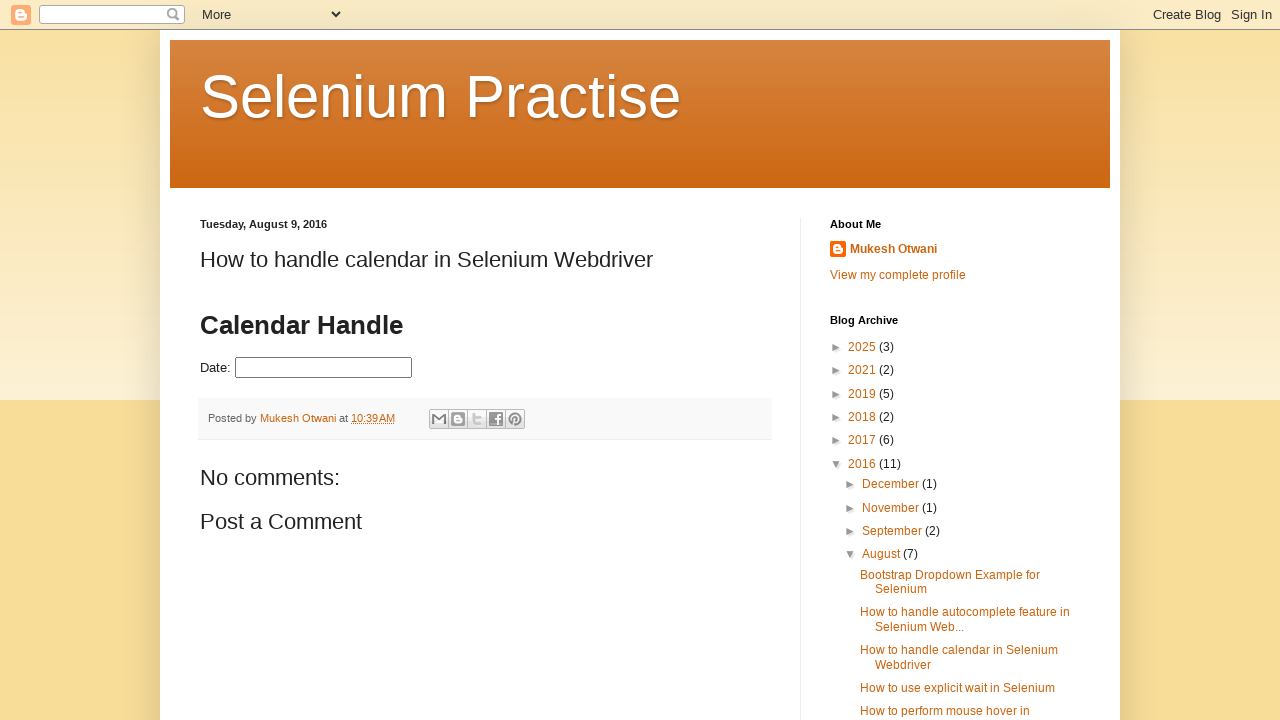

Clicked datepicker input field to open calendar at (324, 368) on input#datepicker
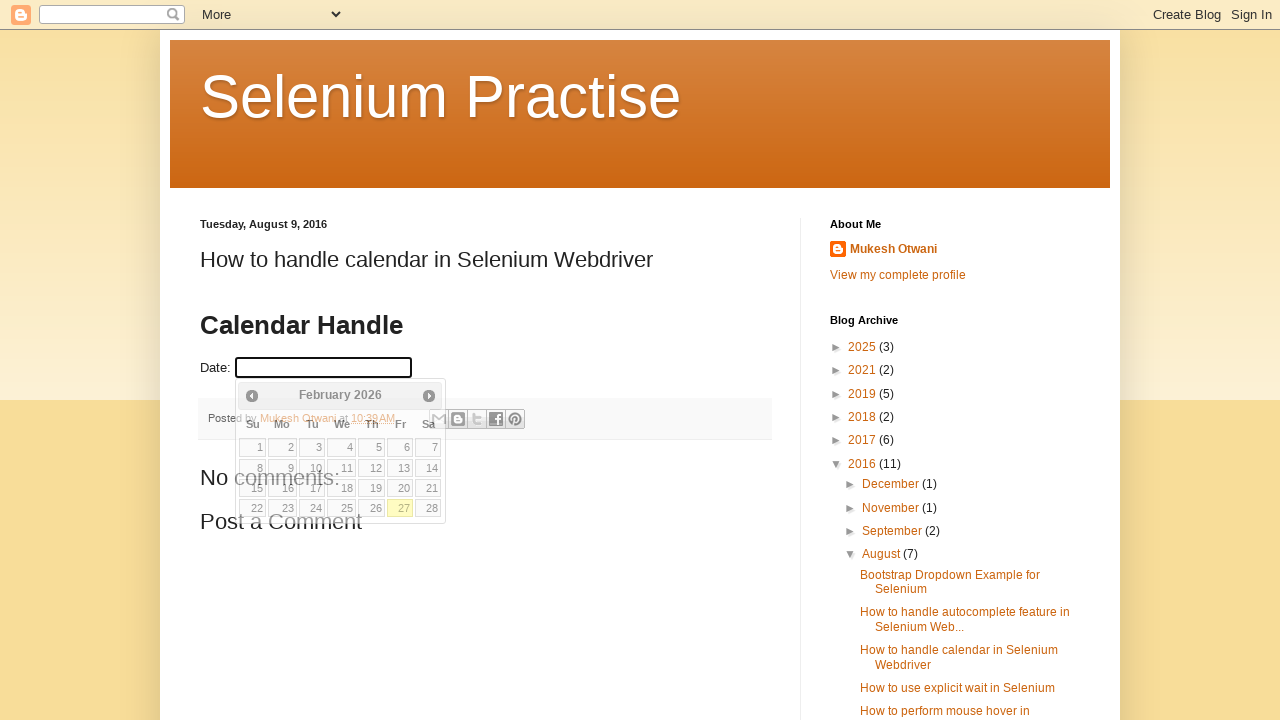

Calendar popup loaded
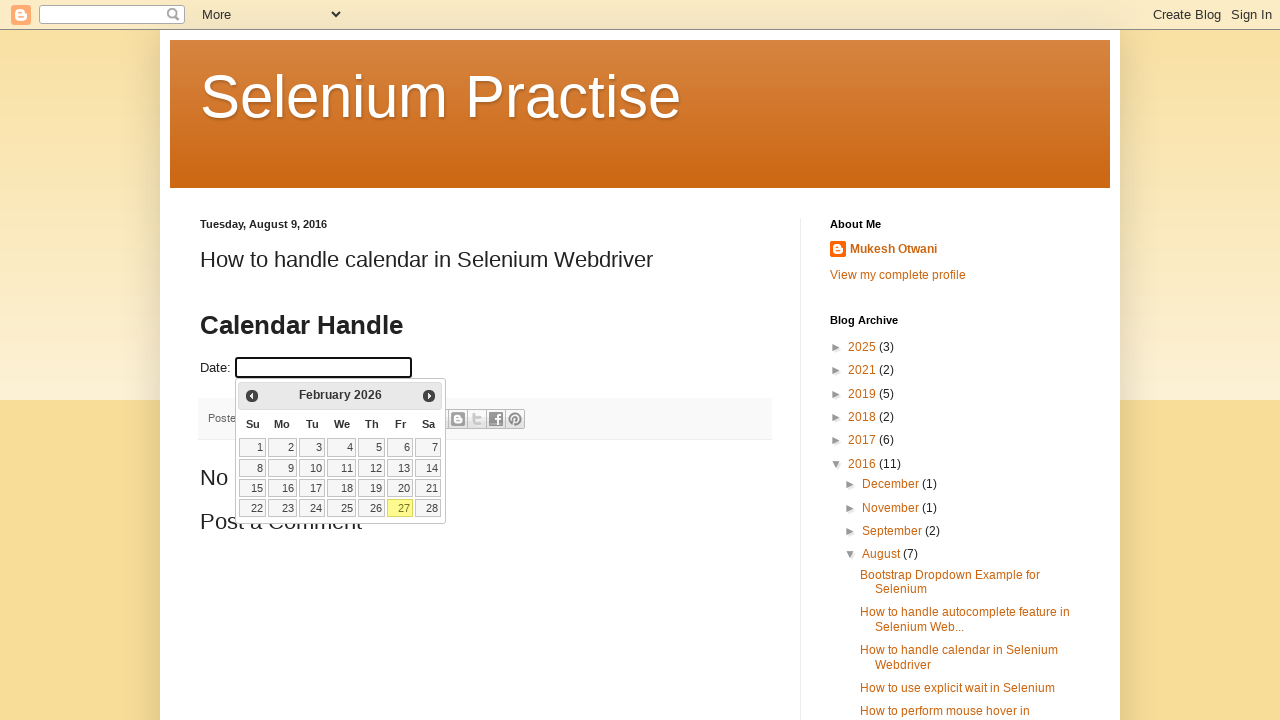

Selected day 25 from calendar at (342, 508) on table.ui-datepicker-calendar a:text('25')
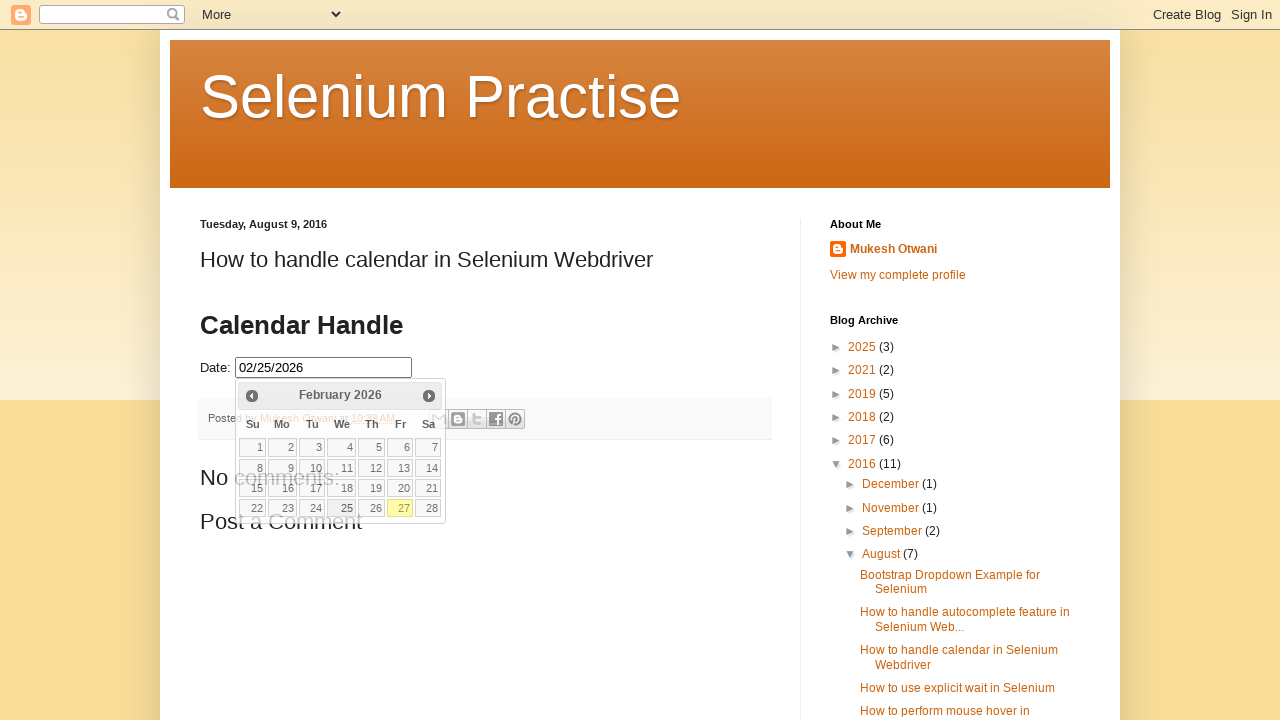

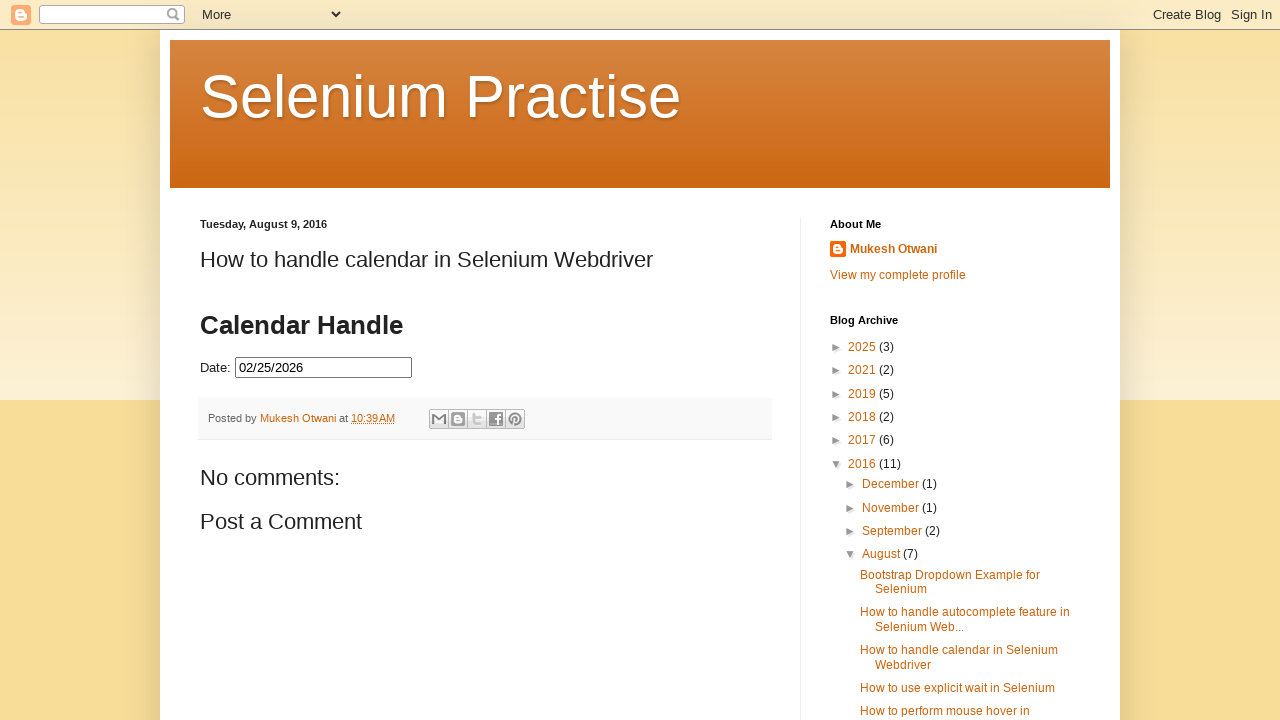